Tests checkbox operations by clicking checkboxes and verifying their selected states

Starting URL: https://kristinek.github.io/site/examples/actions

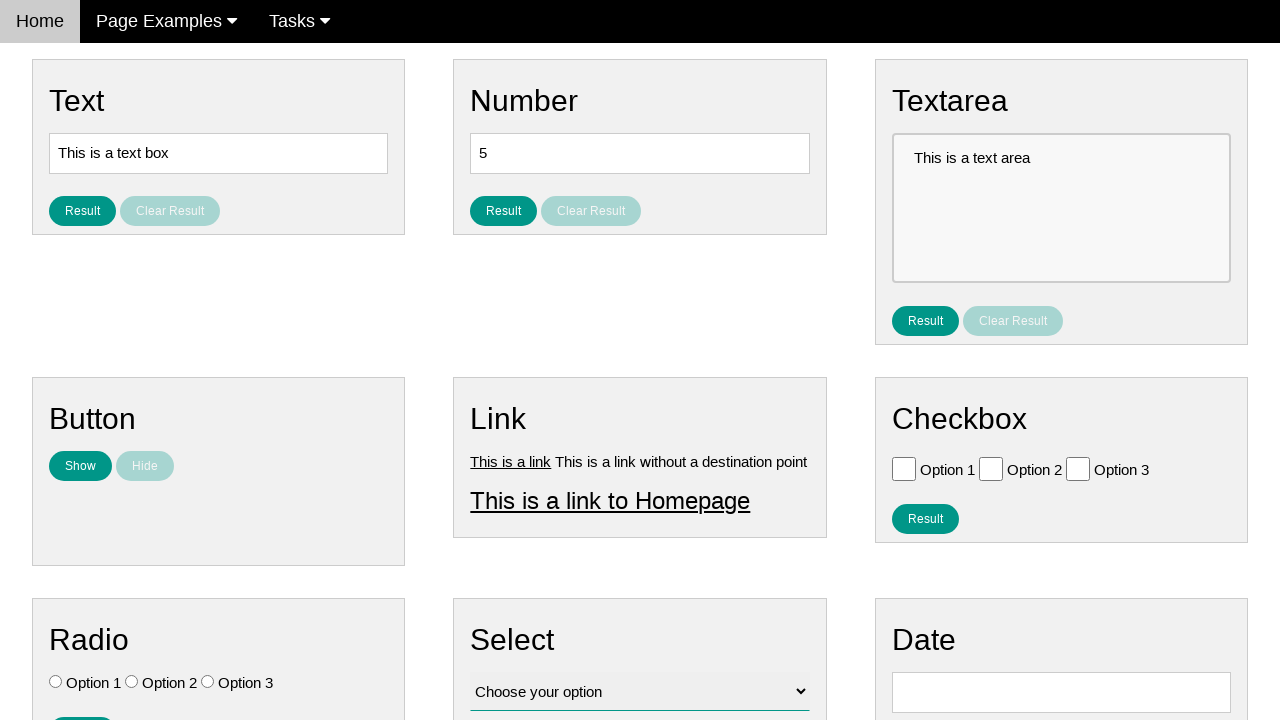

Clicked checkbox 1 at (904, 468) on input#vfb-6-0
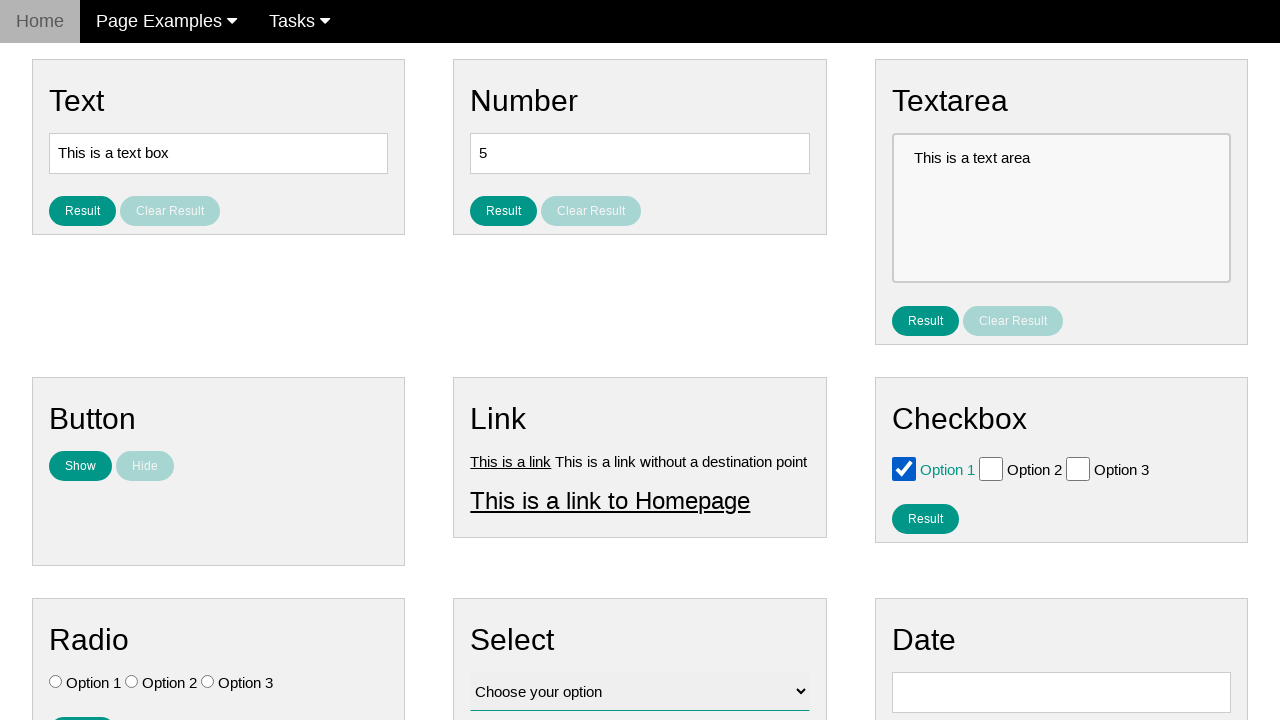

Clicked checkbox 2 to select it at (991, 468) on input#vfb-6-1
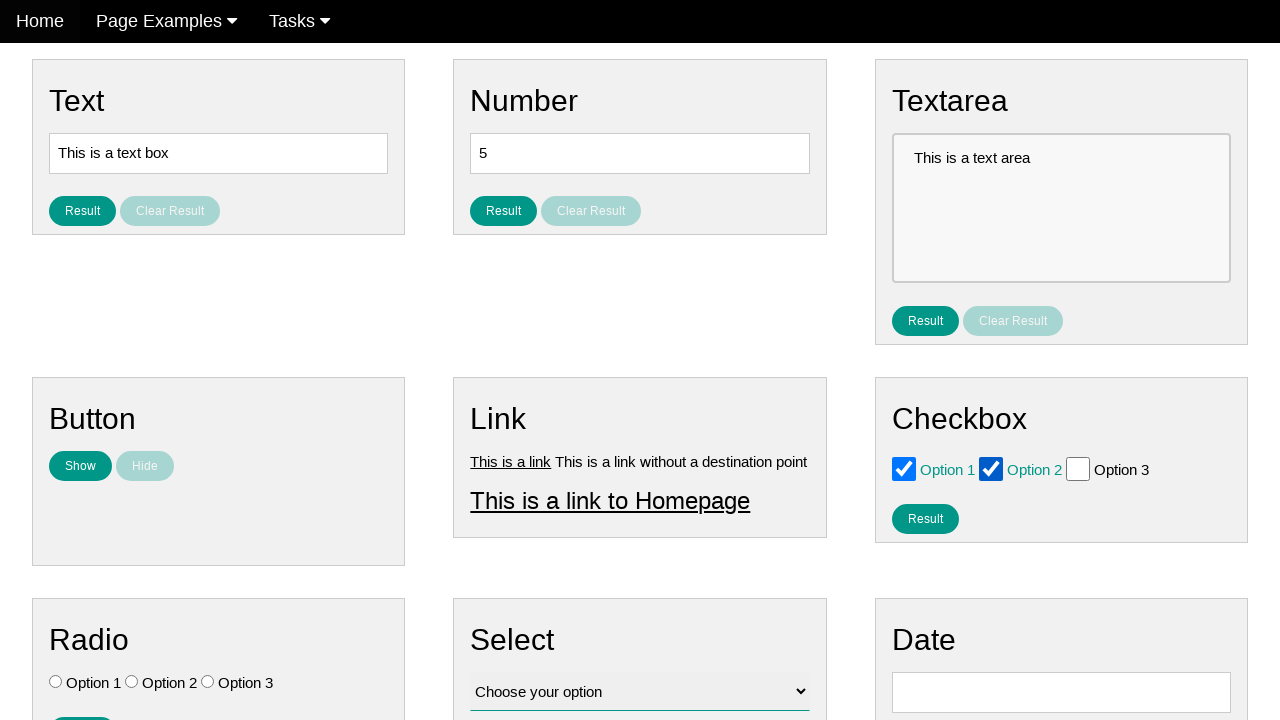

Clicked checkbox 2 again to unselect it at (991, 468) on input#vfb-6-1
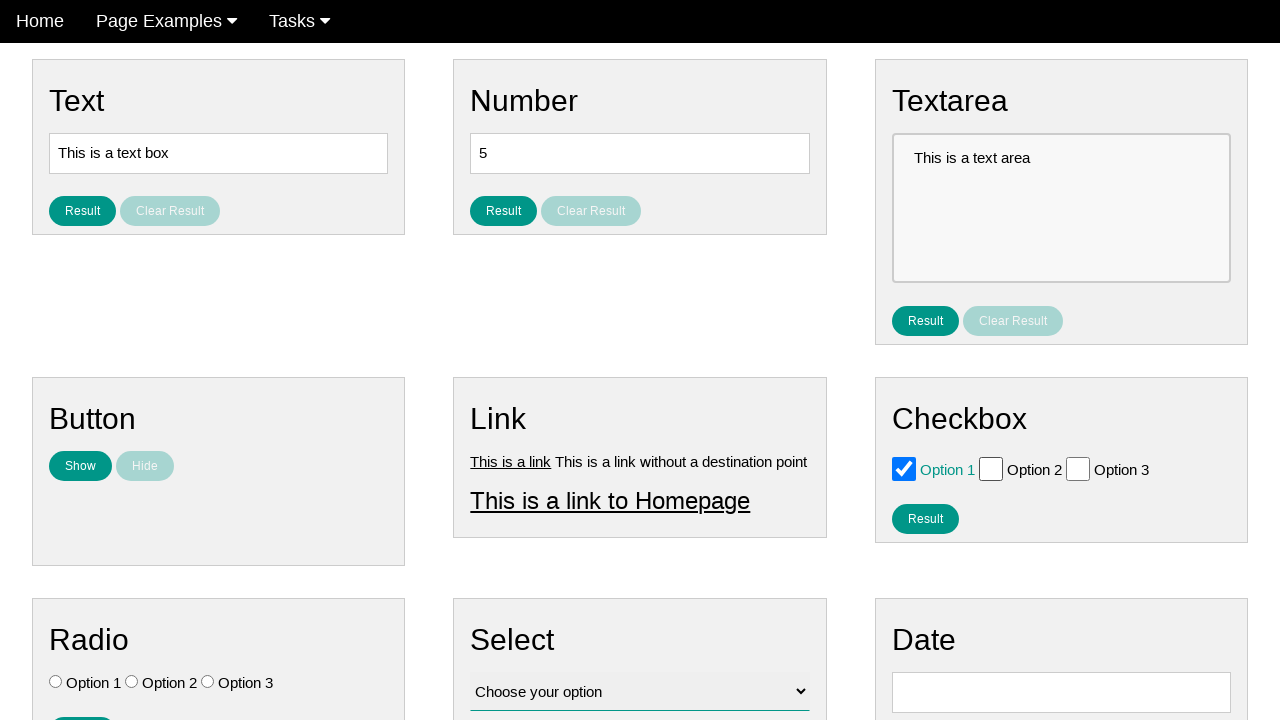

Verified checkbox 1 is selected
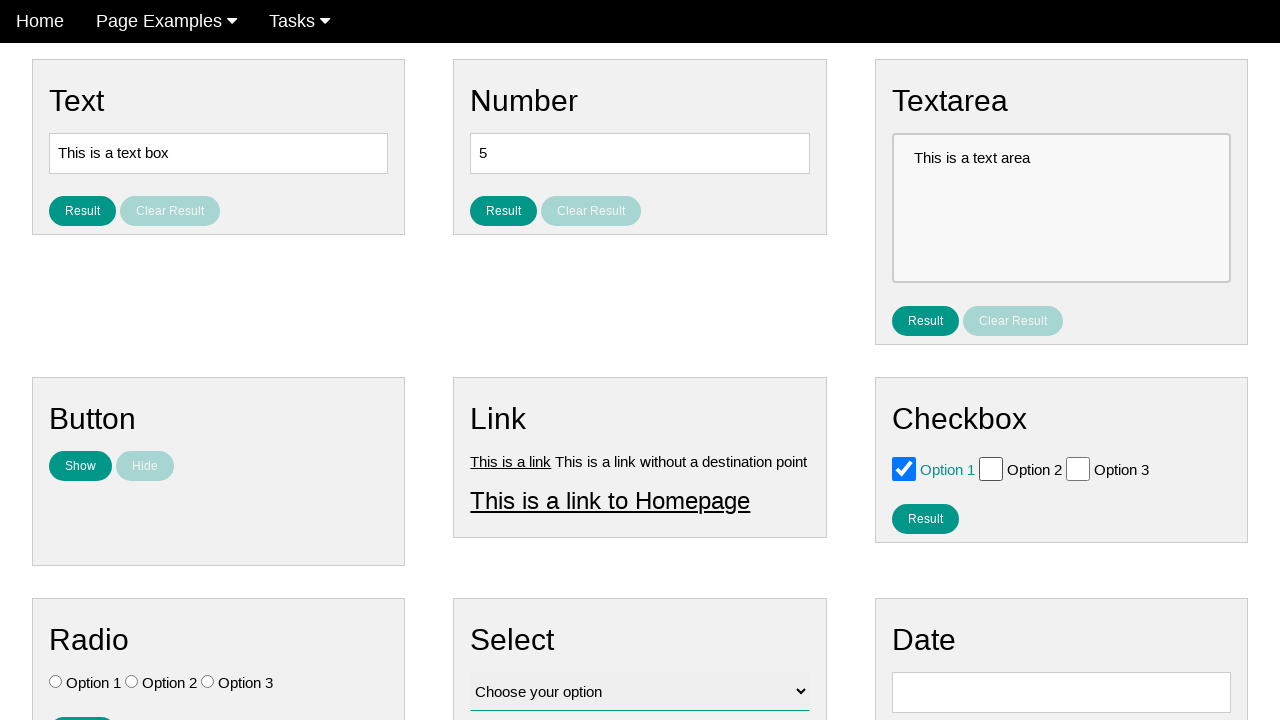

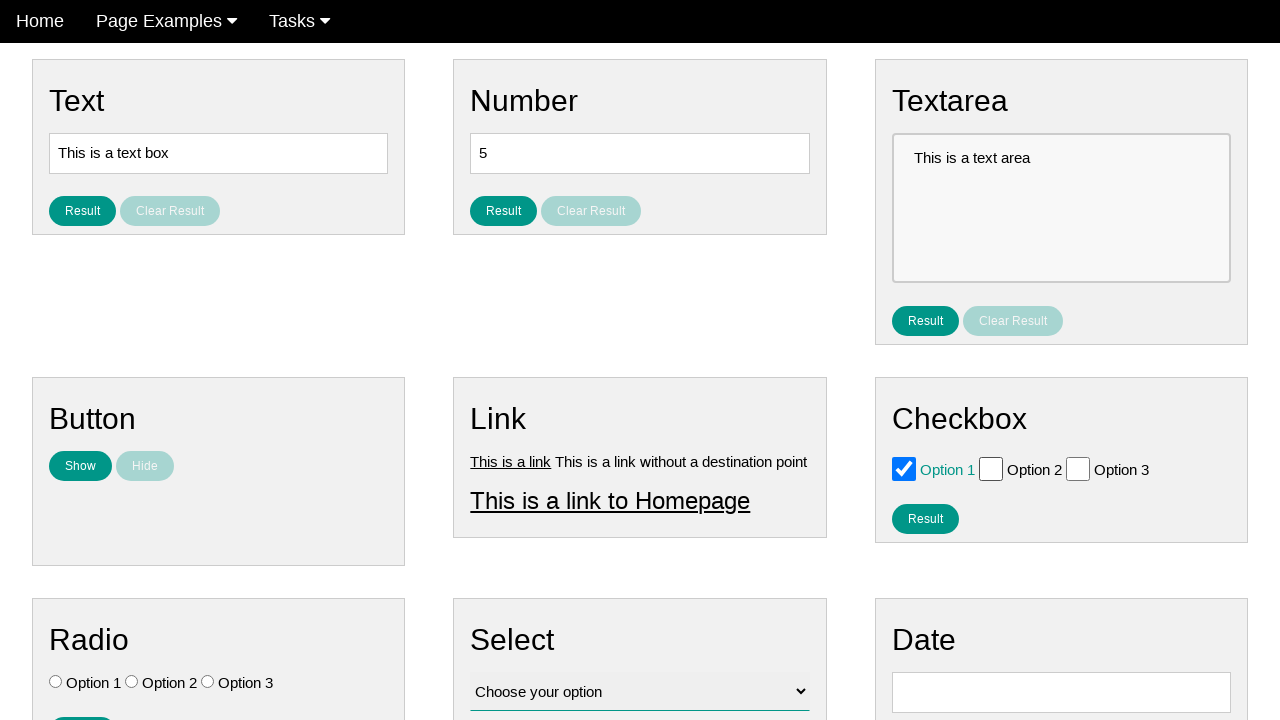